Tests file download functionality by clicking a download button on a test page and waiting for the download to initiate.

Starting URL: https://www.leafground.com/file.xhtml

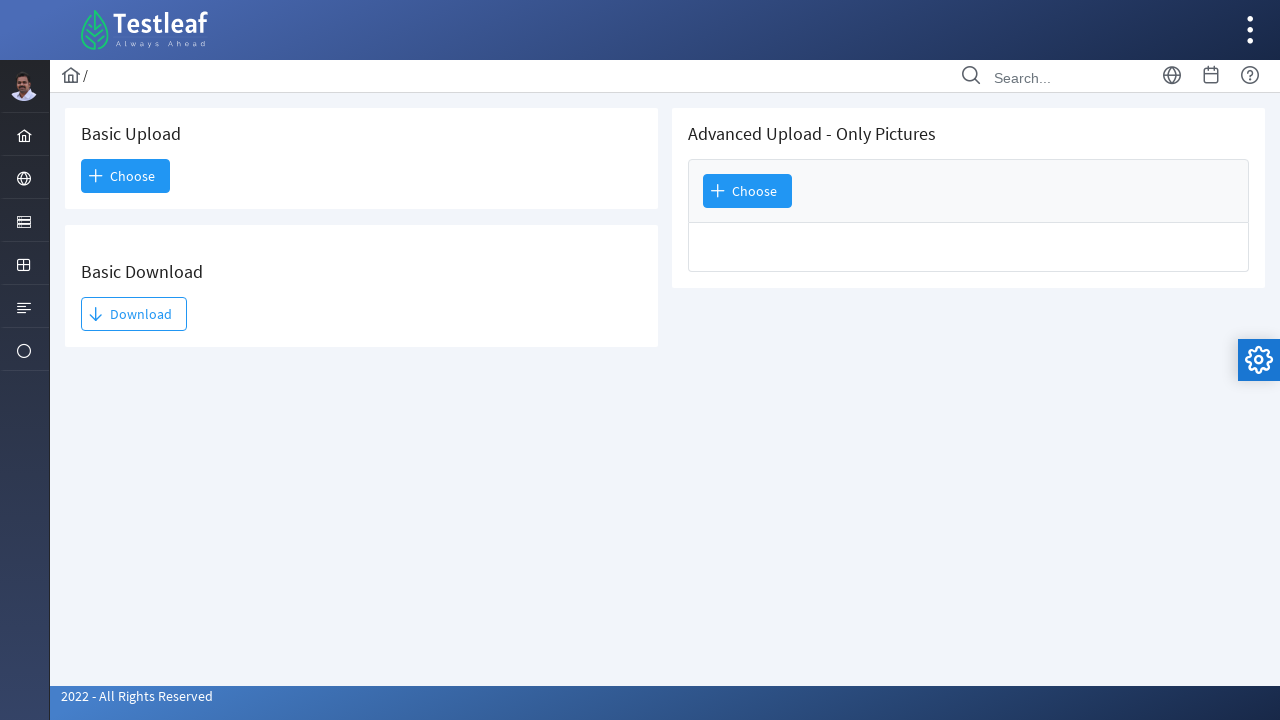

Download button became visible on the page
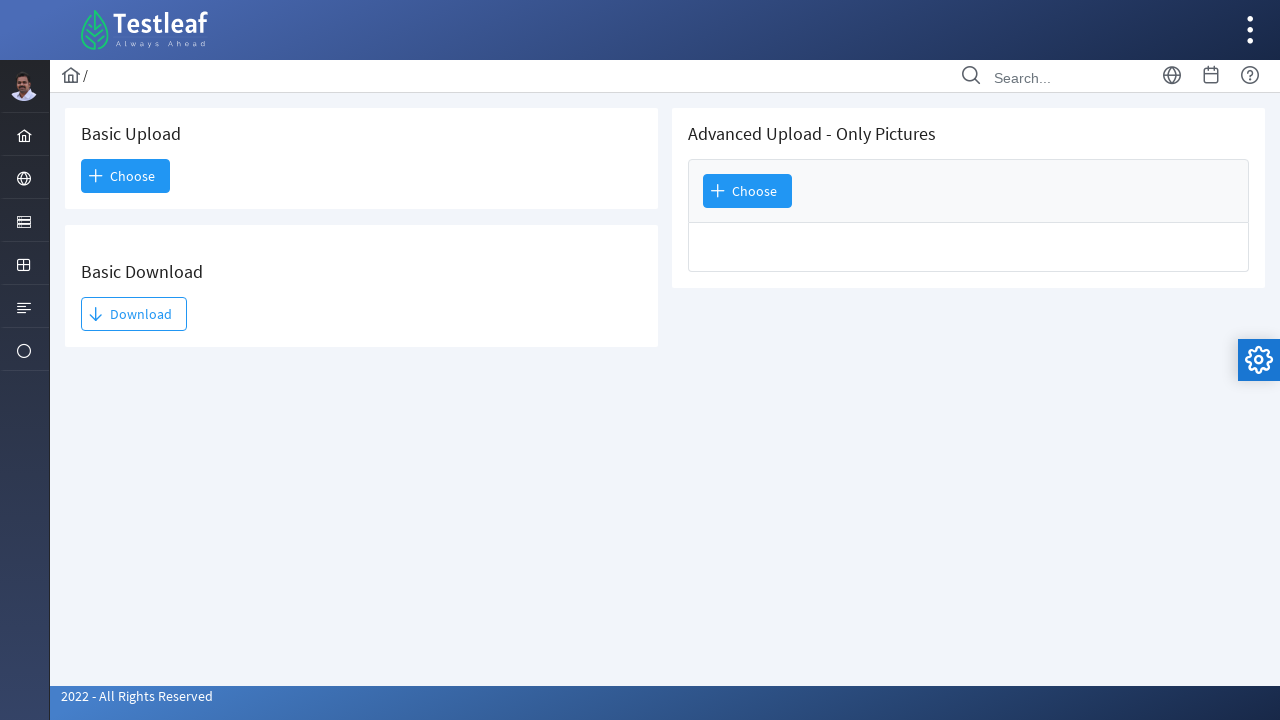

Clicked the download button to initiate file download at (134, 314) on #j_idt93\:j_idt95
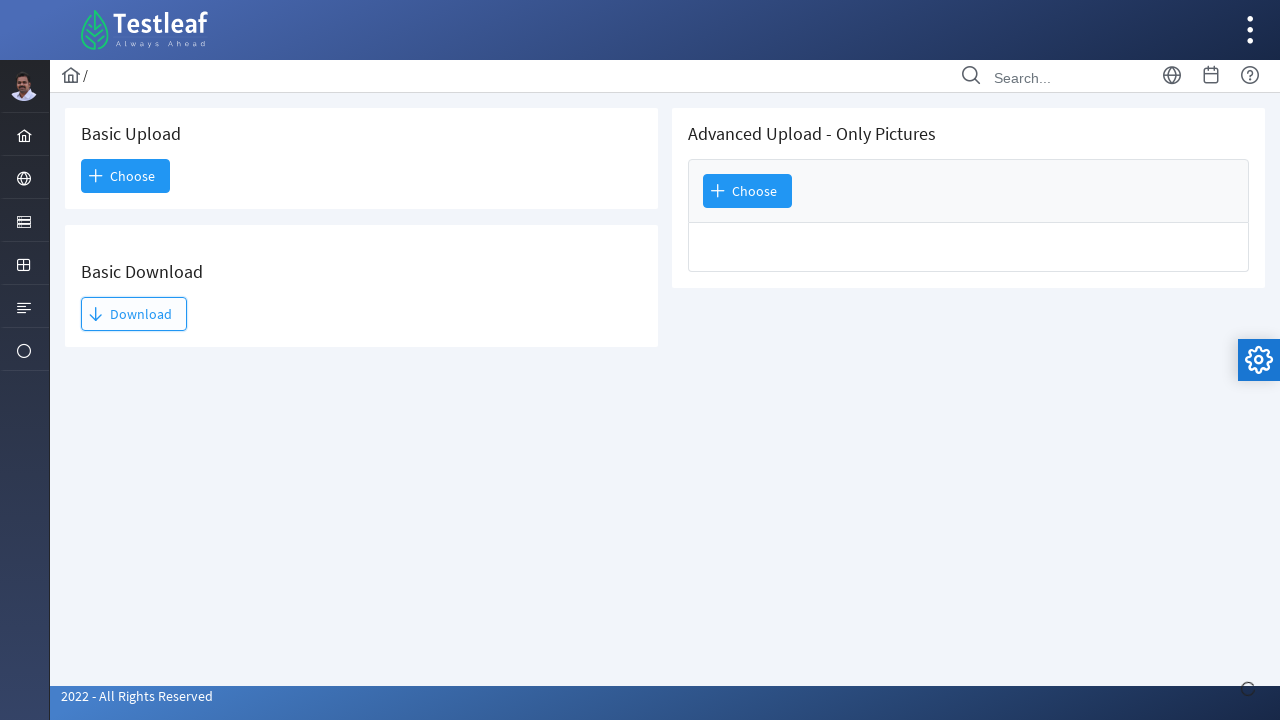

Waited 2 seconds for download to initiate
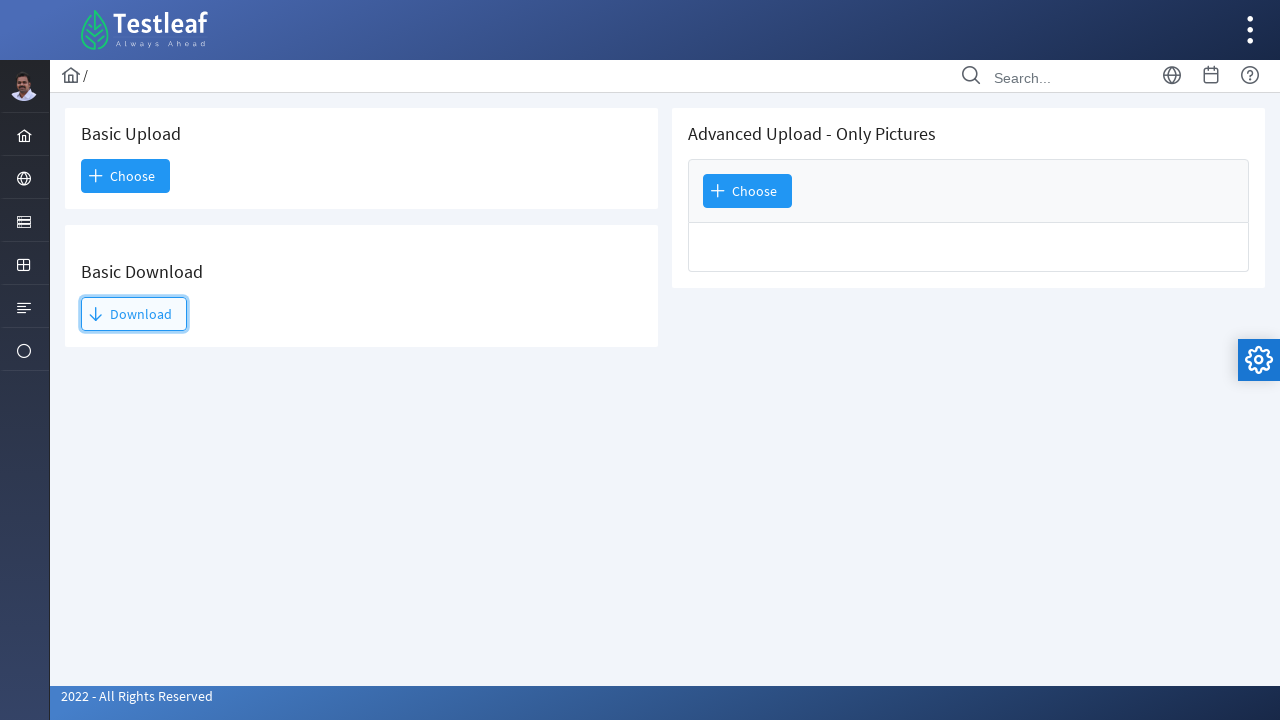

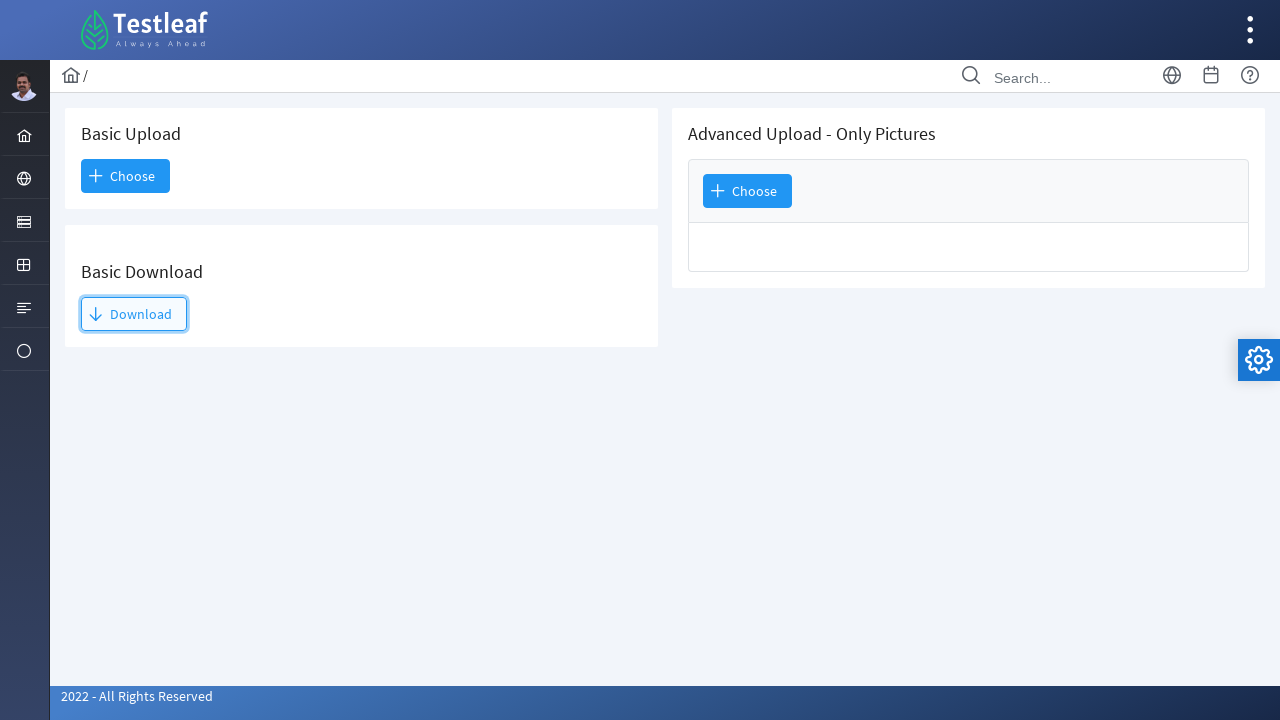